Tests iframe switching functionality on the jQuery UI draggable demo page by switching into a demo frame, reading element text, switching back to main content, and clicking the Download link.

Starting URL: http://jqueryui.com/draggable/

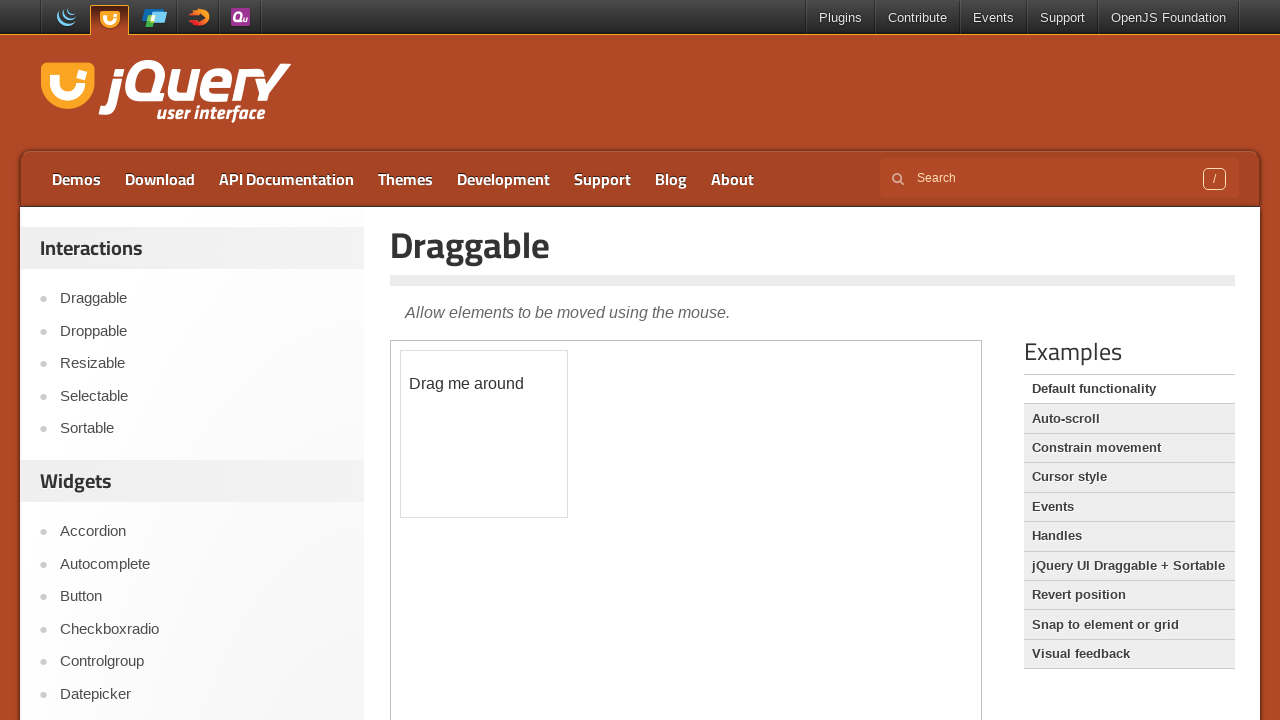

Located the demo frame element
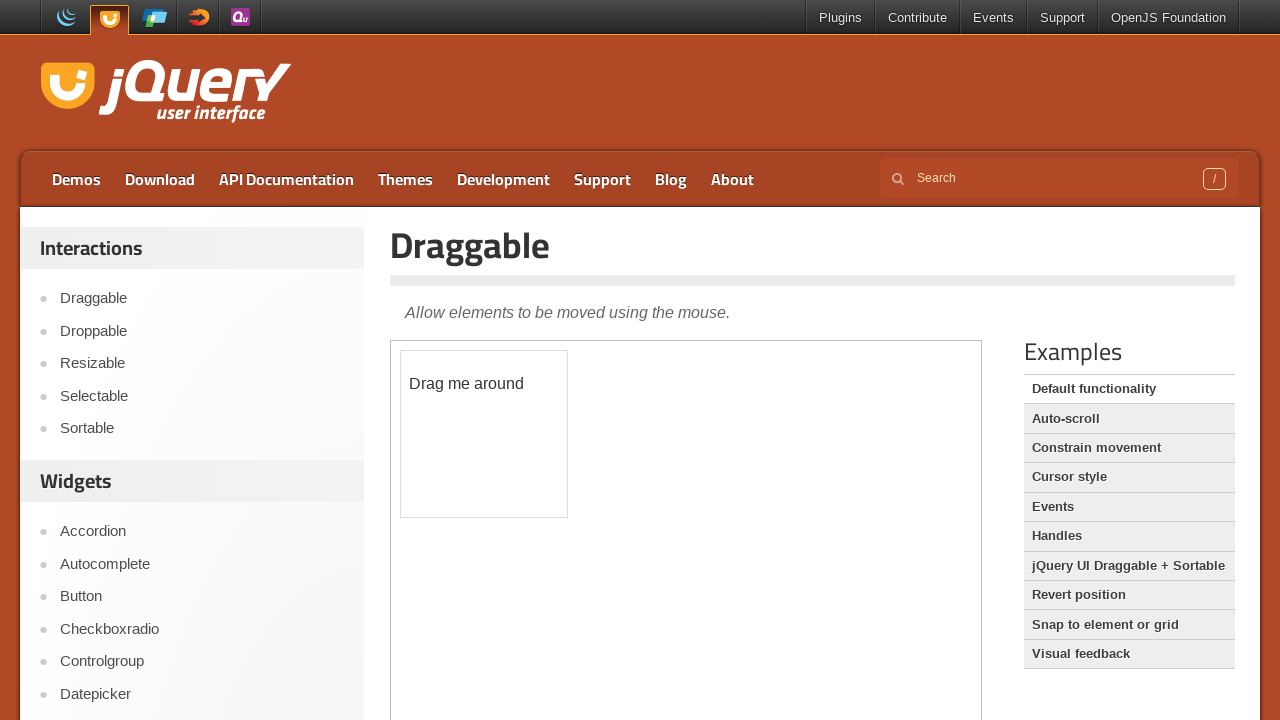

Retrieved draggable element text: '
	Drag me around
'
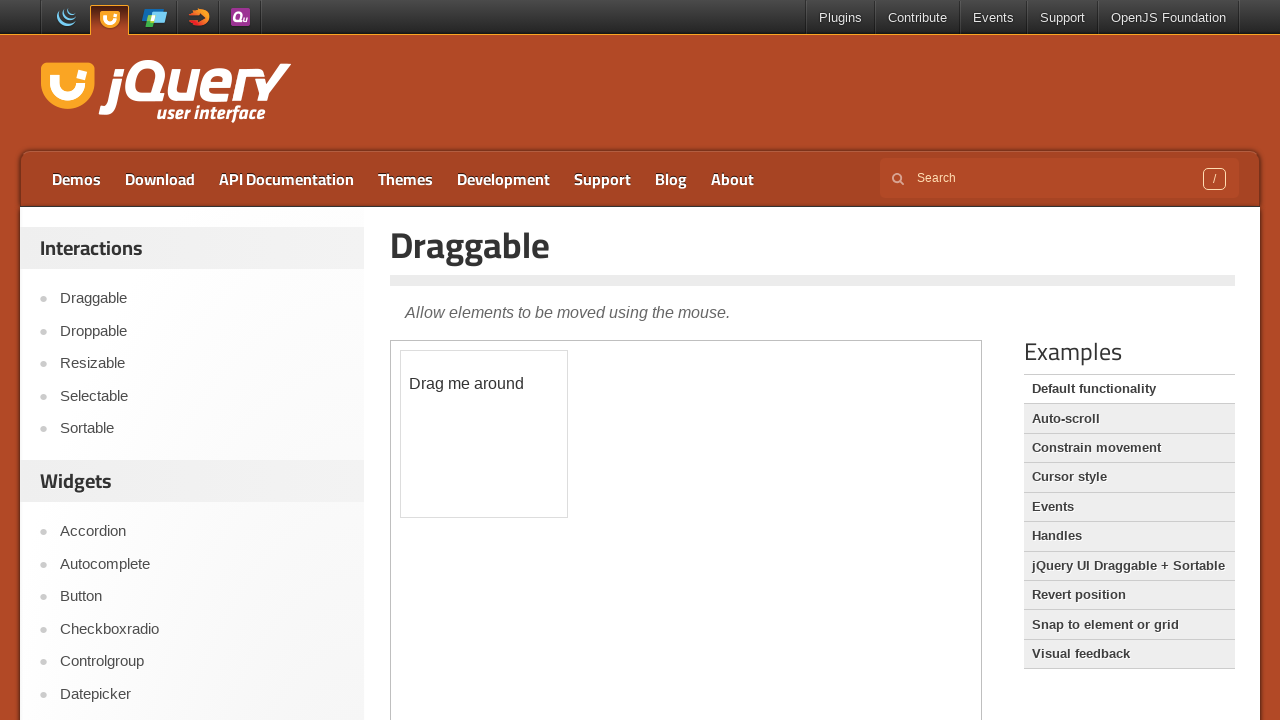

Clicked the Download link in main content at (160, 179) on text=Download
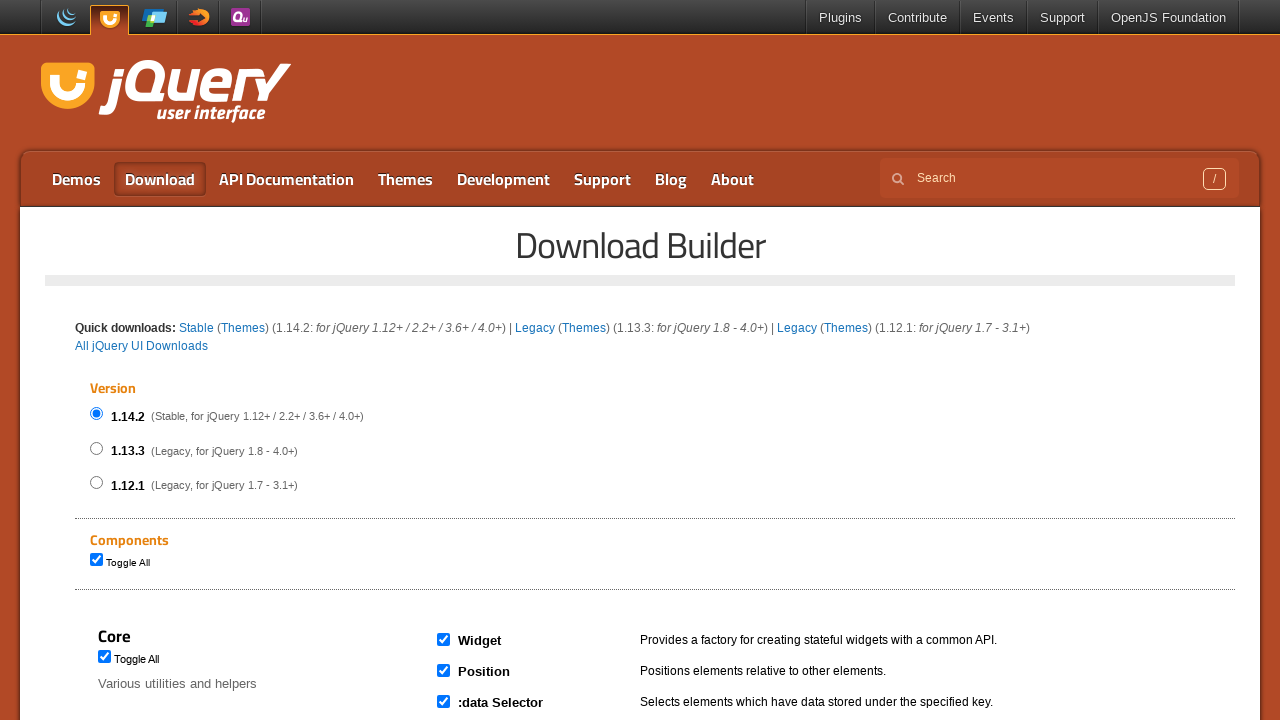

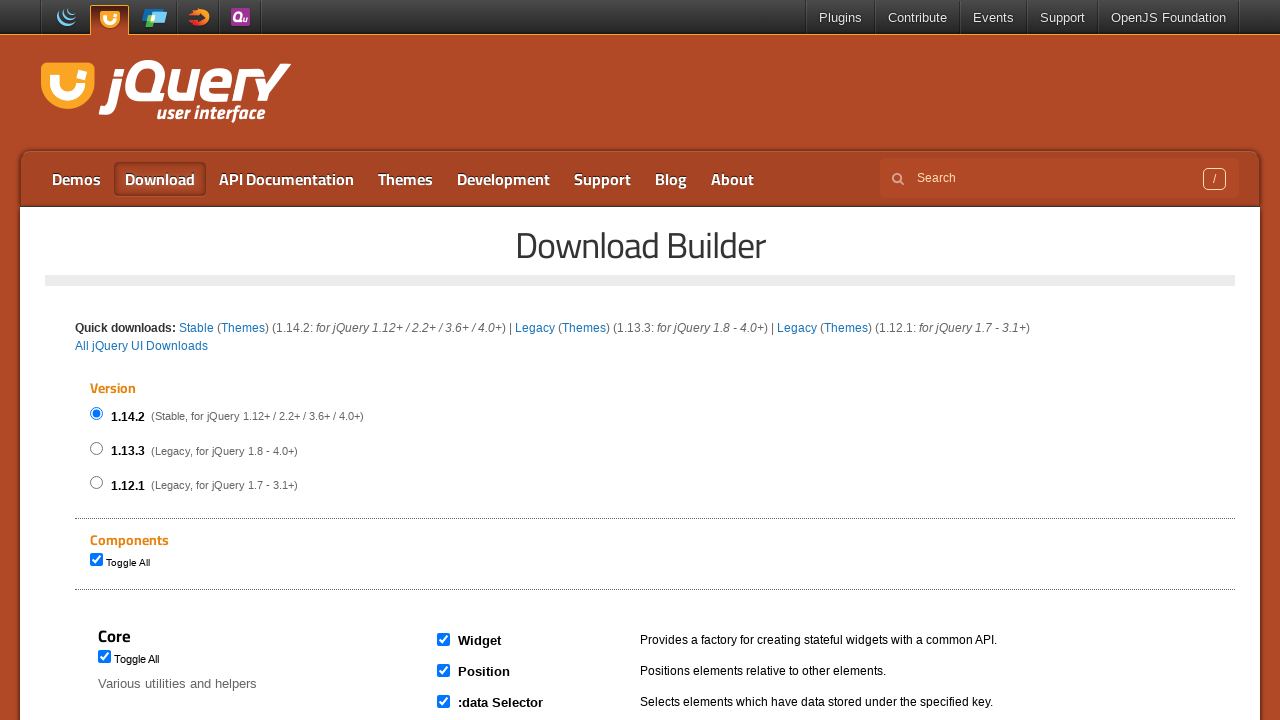